Tests an e-commerce cart workflow by adding multiple items to cart, applying a promo code, and completing the checkout process with country selection

Starting URL: https://rahulshettyacademy.com/seleniumPractise/#/

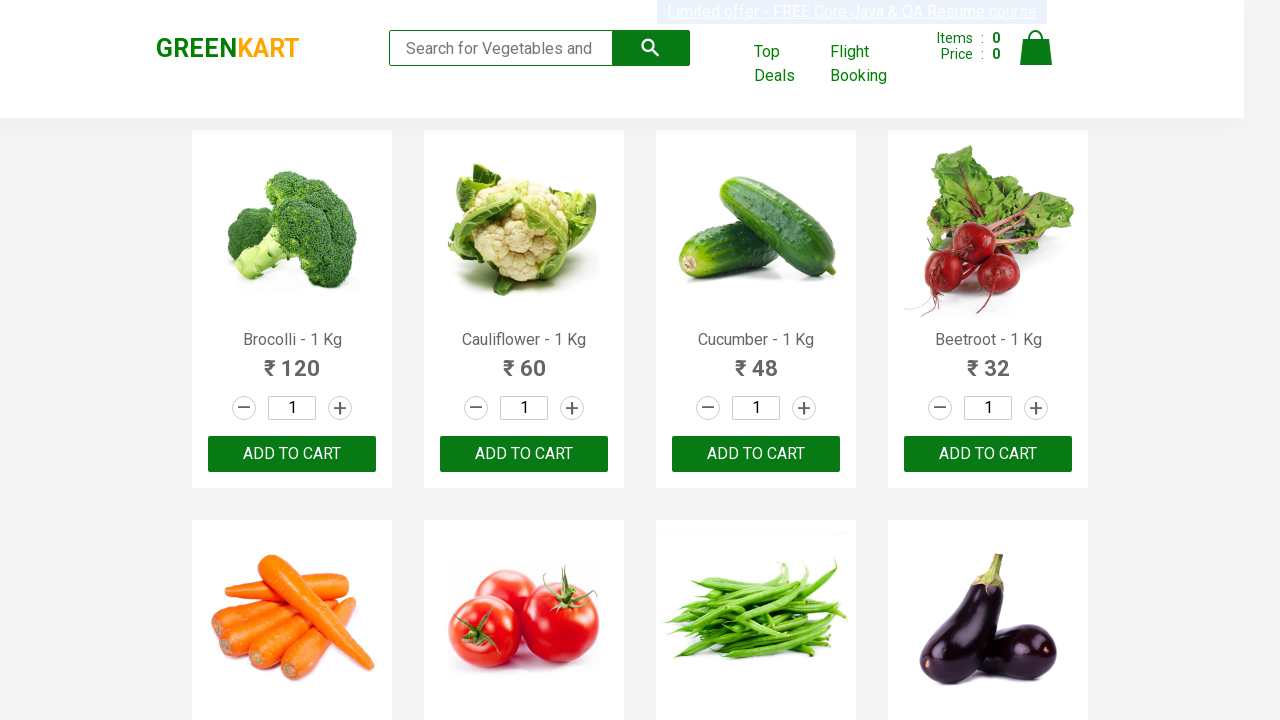

Retrieved all product names from the page
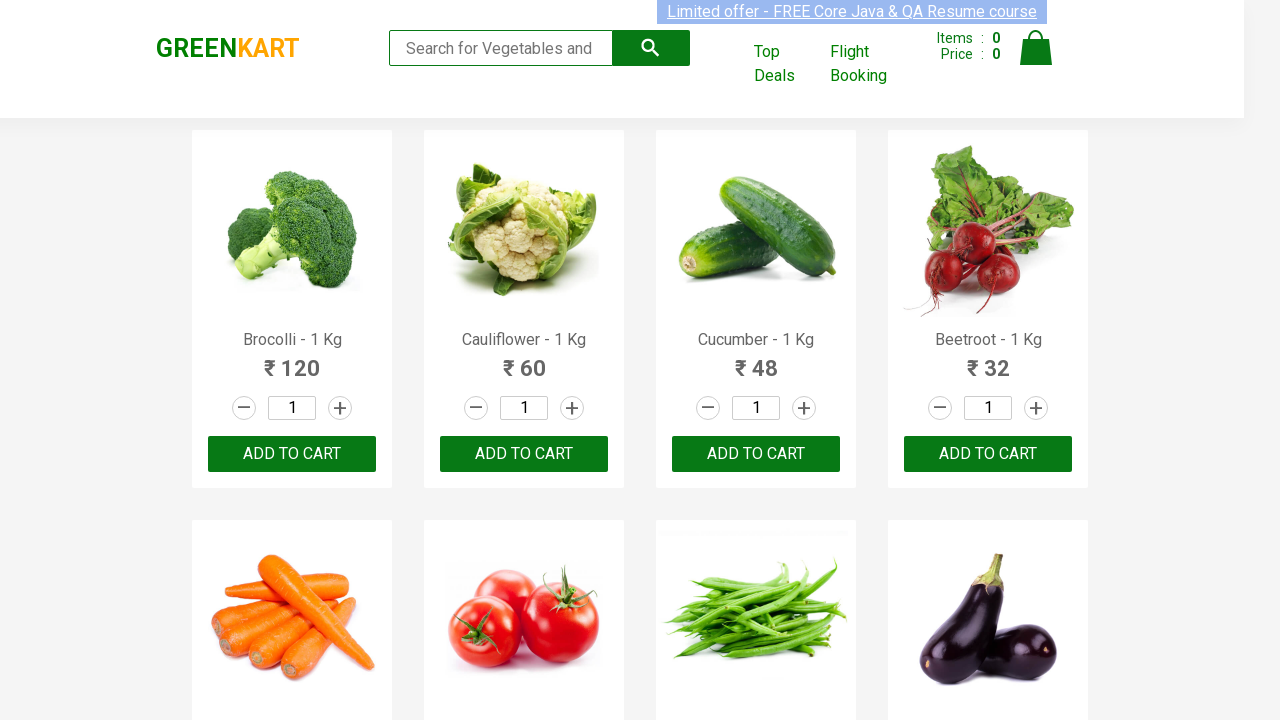

Added Cauliflower to cart at (524, 454) on div.product-action > button >> nth=1
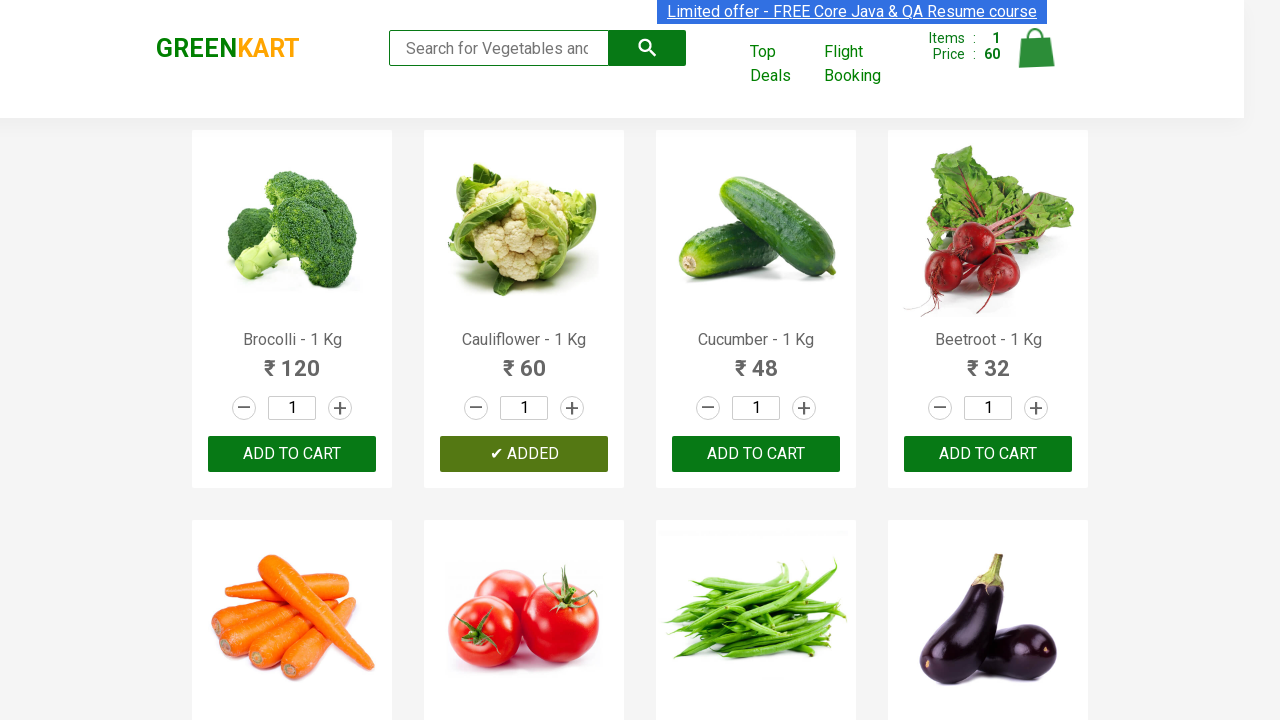

Added Beetroot to cart at (988, 454) on div.product-action > button >> nth=3
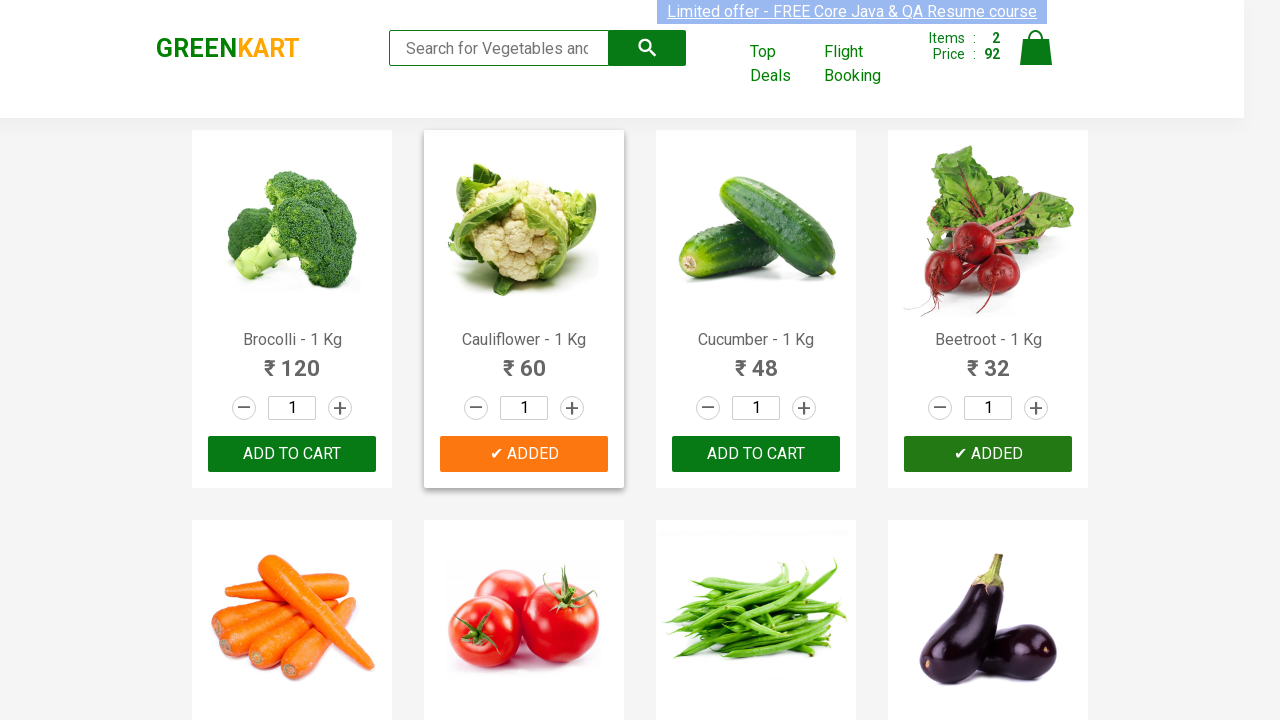

Added Beans to cart at (756, 360) on div.product-action > button >> nth=6
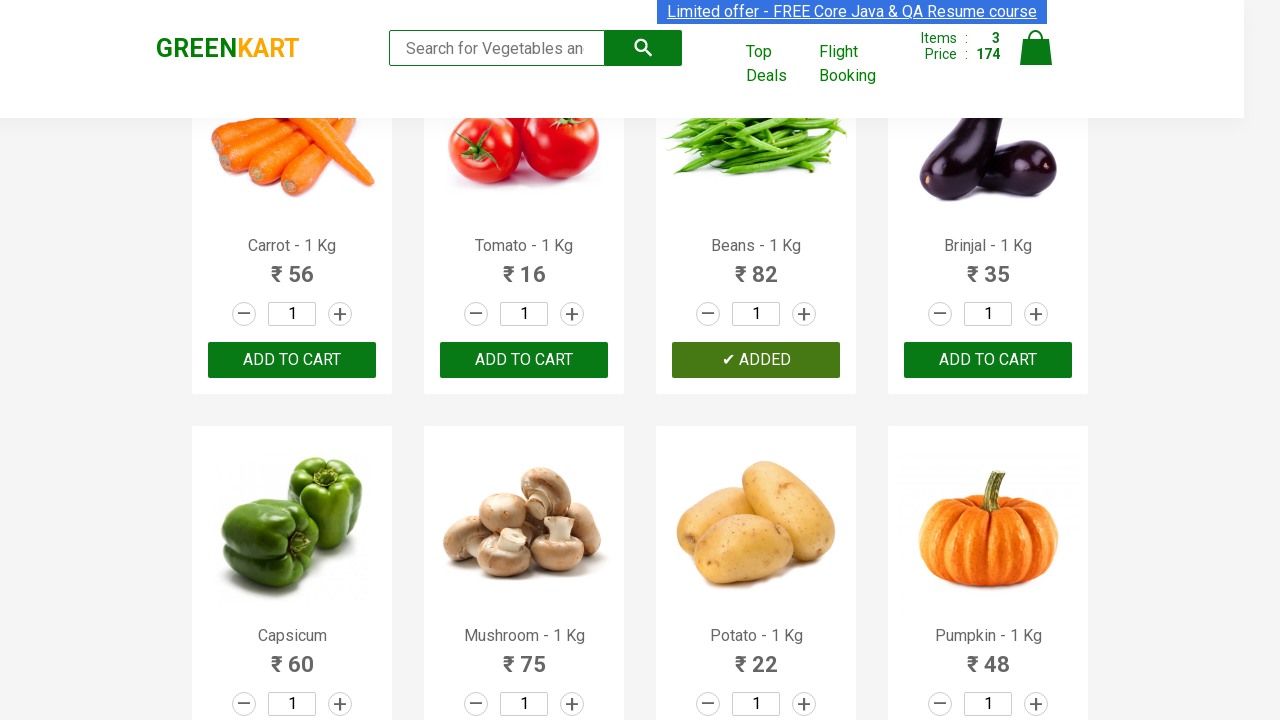

Added Almonds to cart at (524, 360) on div.product-action > button >> nth=25
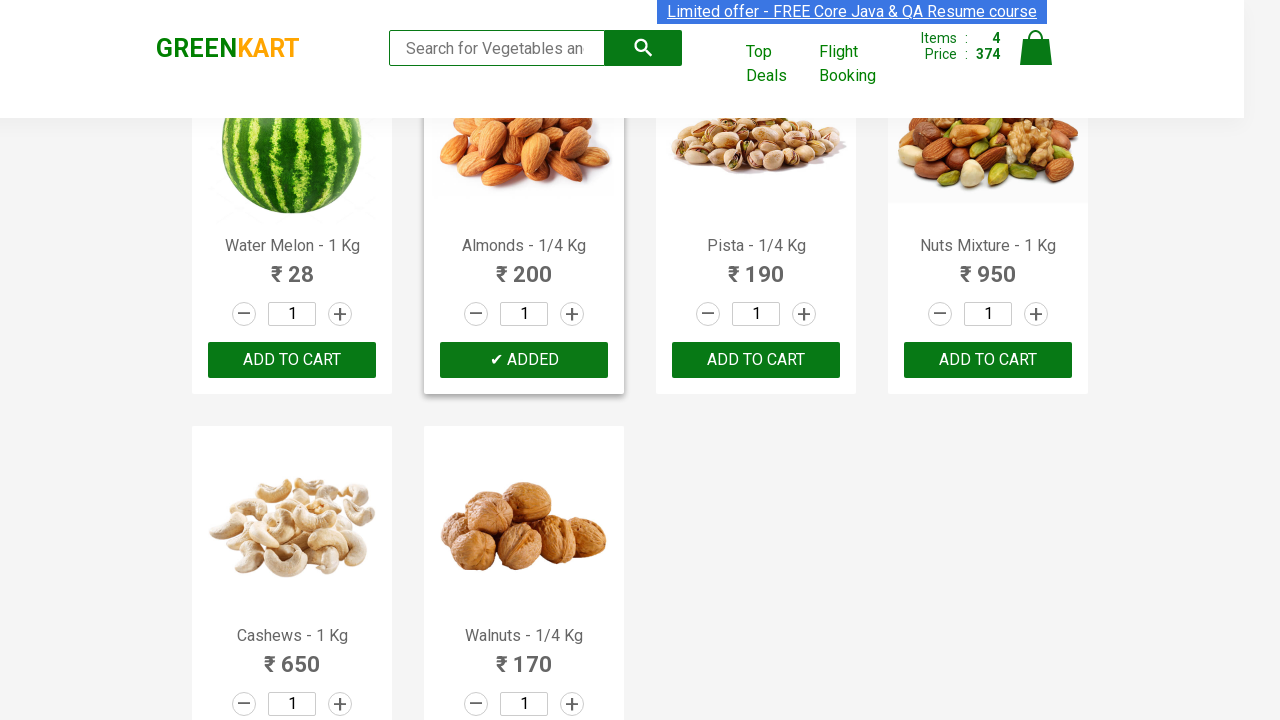

Clicked cart icon to open cart at (1036, 48) on img[alt='Cart']
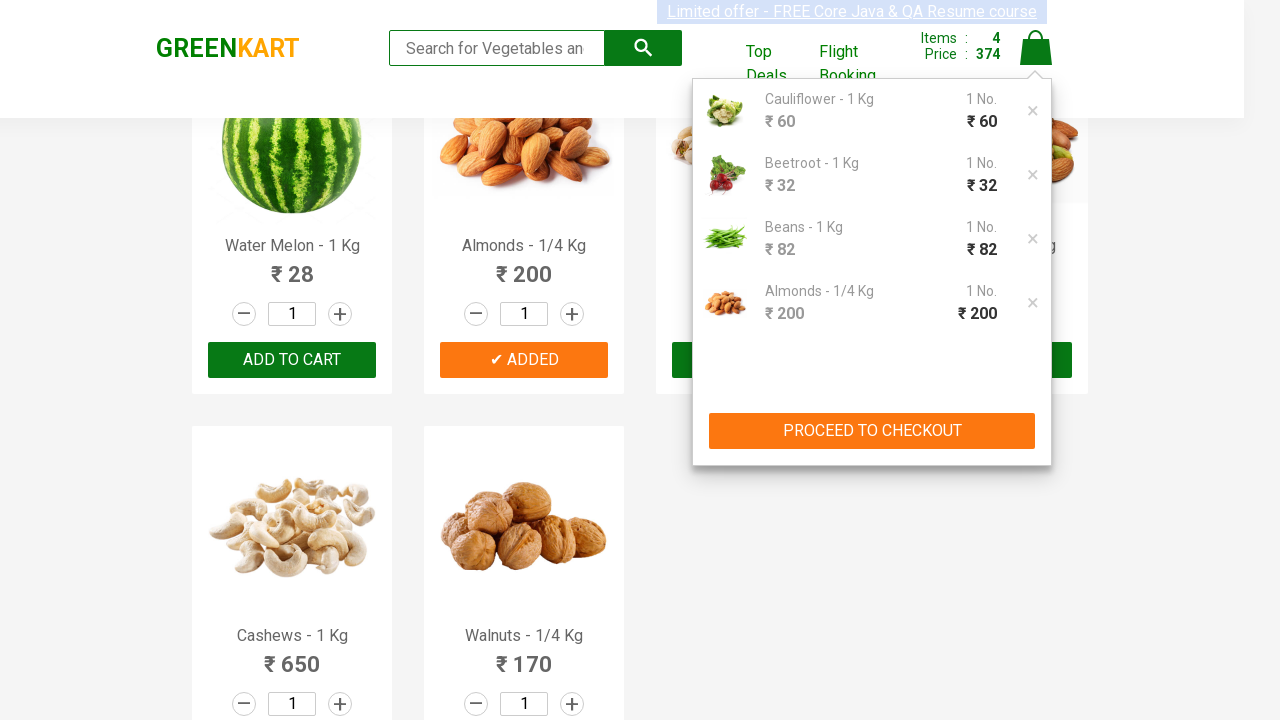

Clicked PROCEED TO CHECKOUT button at (872, 431) on button:has-text('PROCEED TO CHECKOUT')
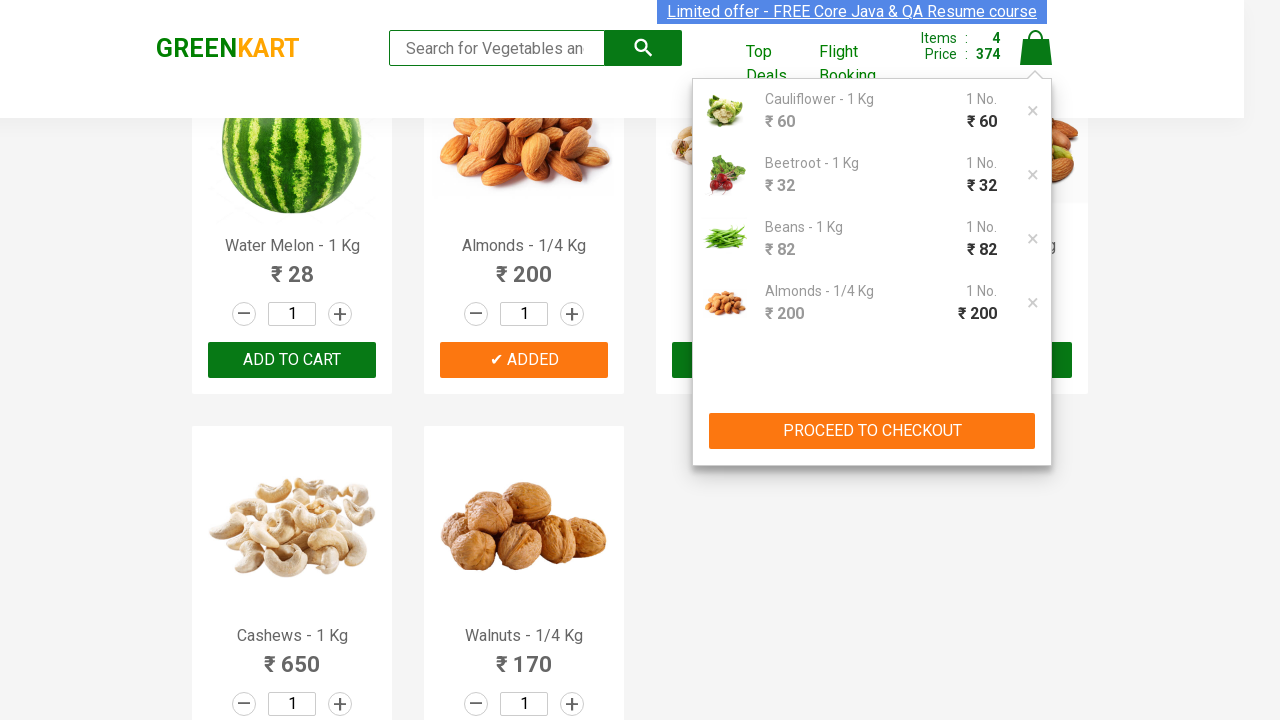

Filled promo code field with 'rahulshettyacademy' on input.promoCode
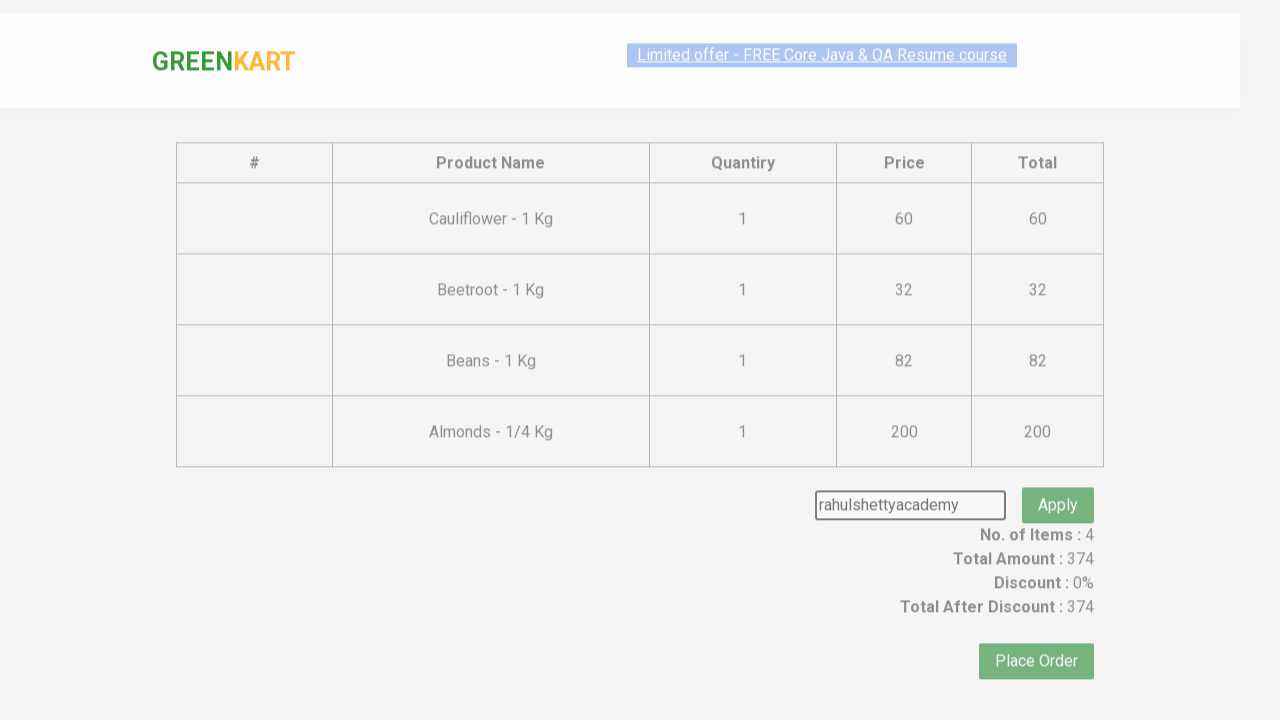

Clicked promo code apply button at (1058, 477) on button.promoBtn
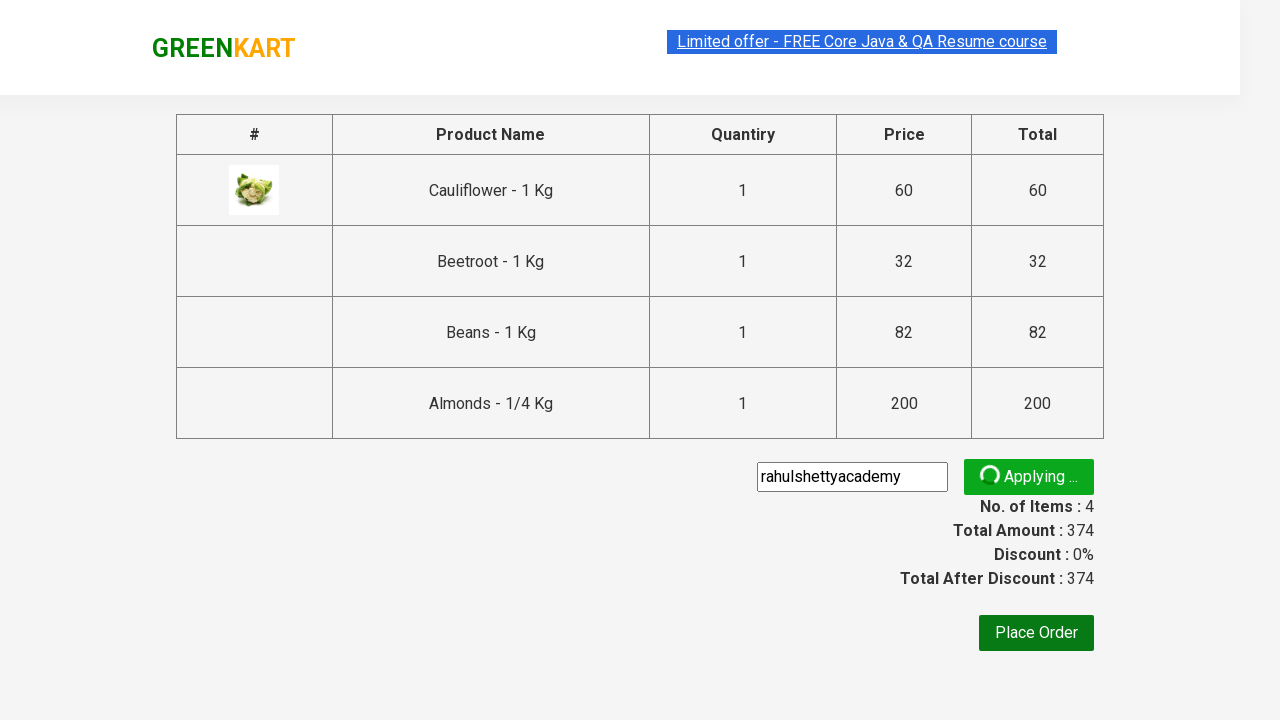

Promo code successfully applied
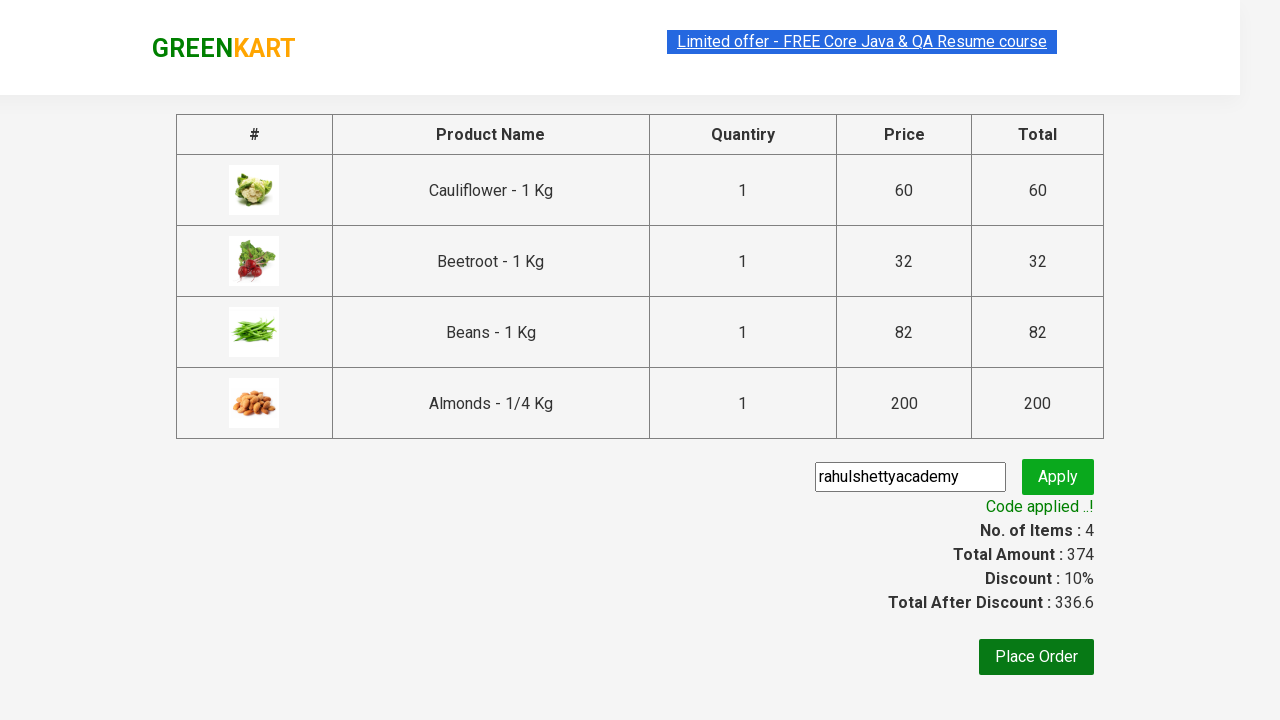

Clicked Place Order button at (1036, 657) on button:has-text('Place Order')
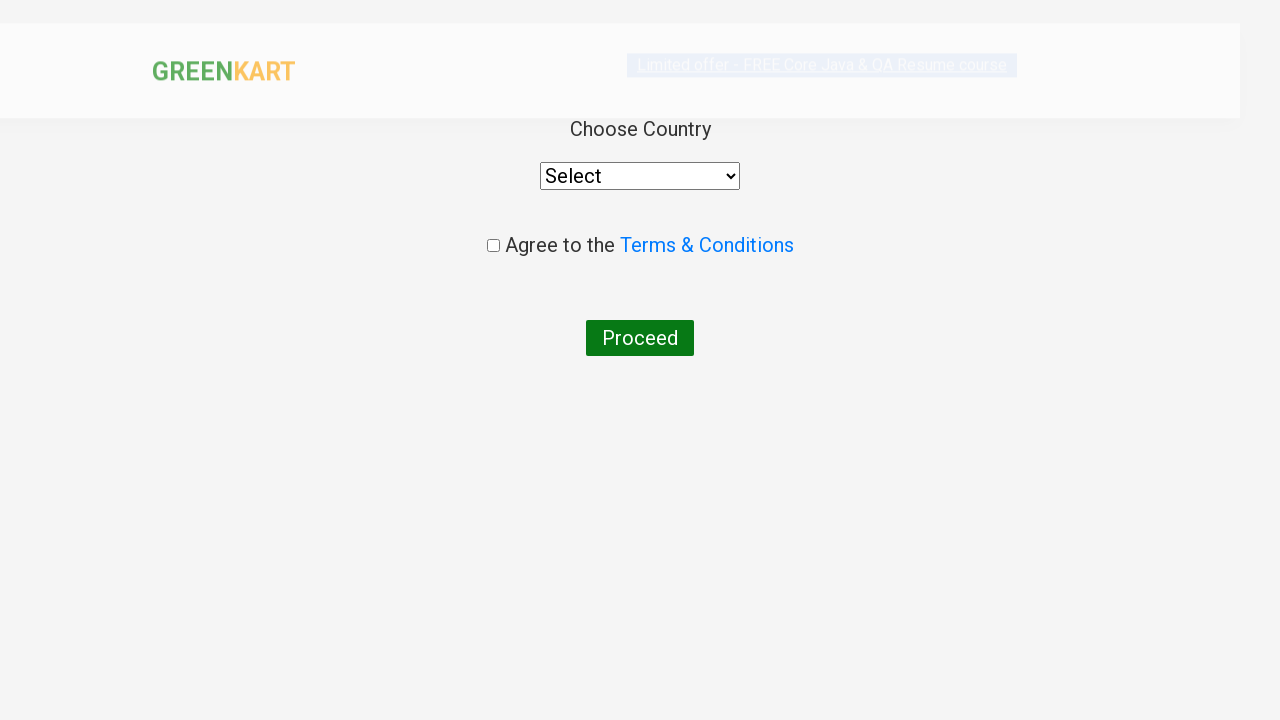

Selected India from country dropdown on select
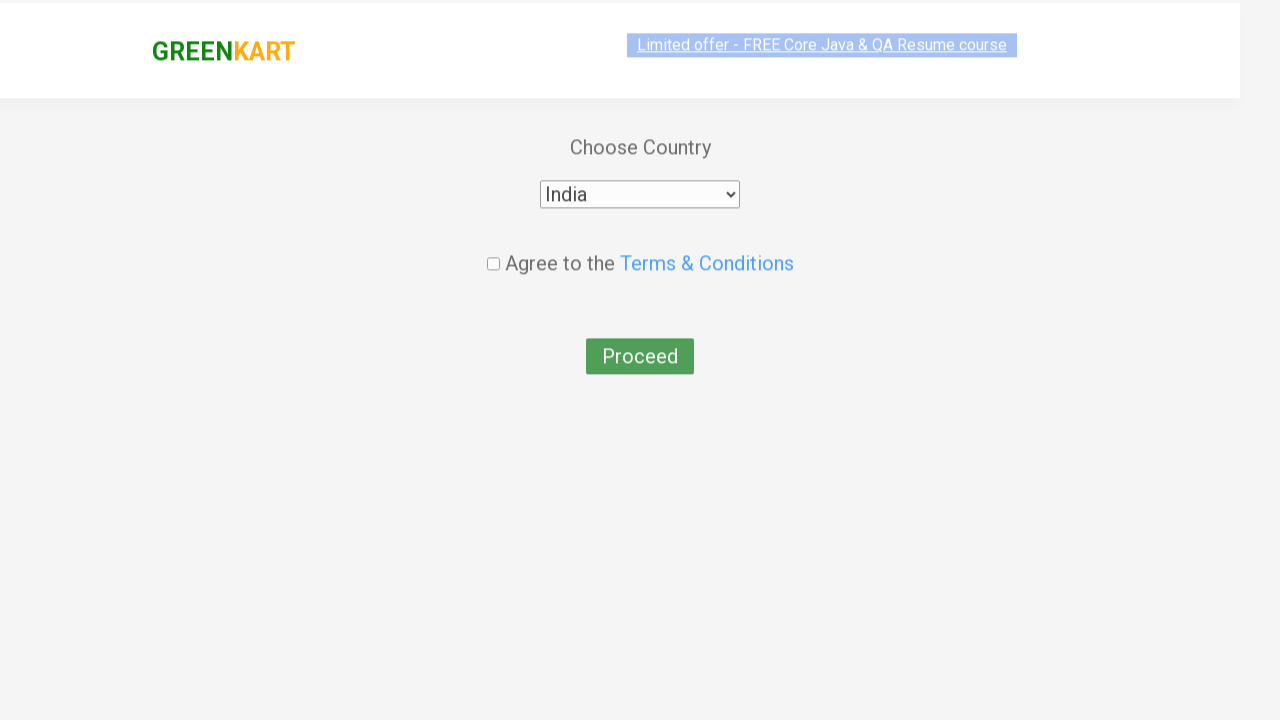

Checked terms and conditions agreement at (493, 246) on input.chkAgree
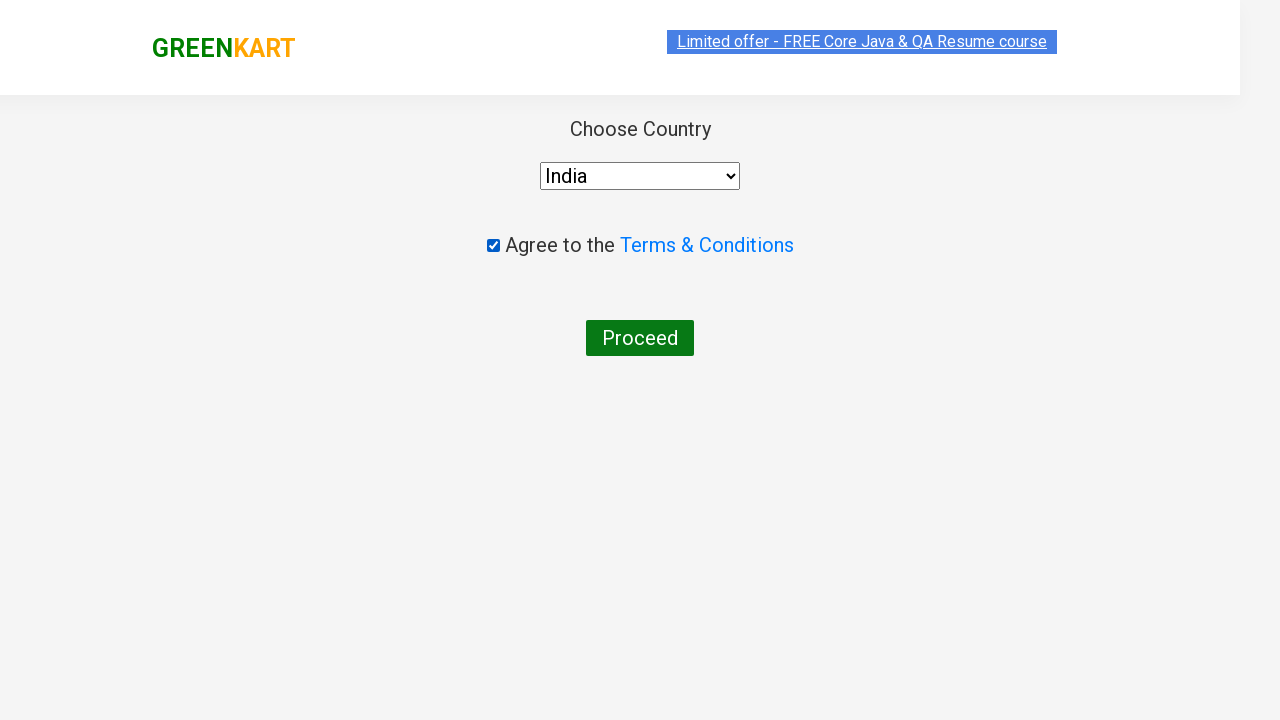

Clicked Proceed button to complete order at (640, 338) on button:has-text('Proceed')
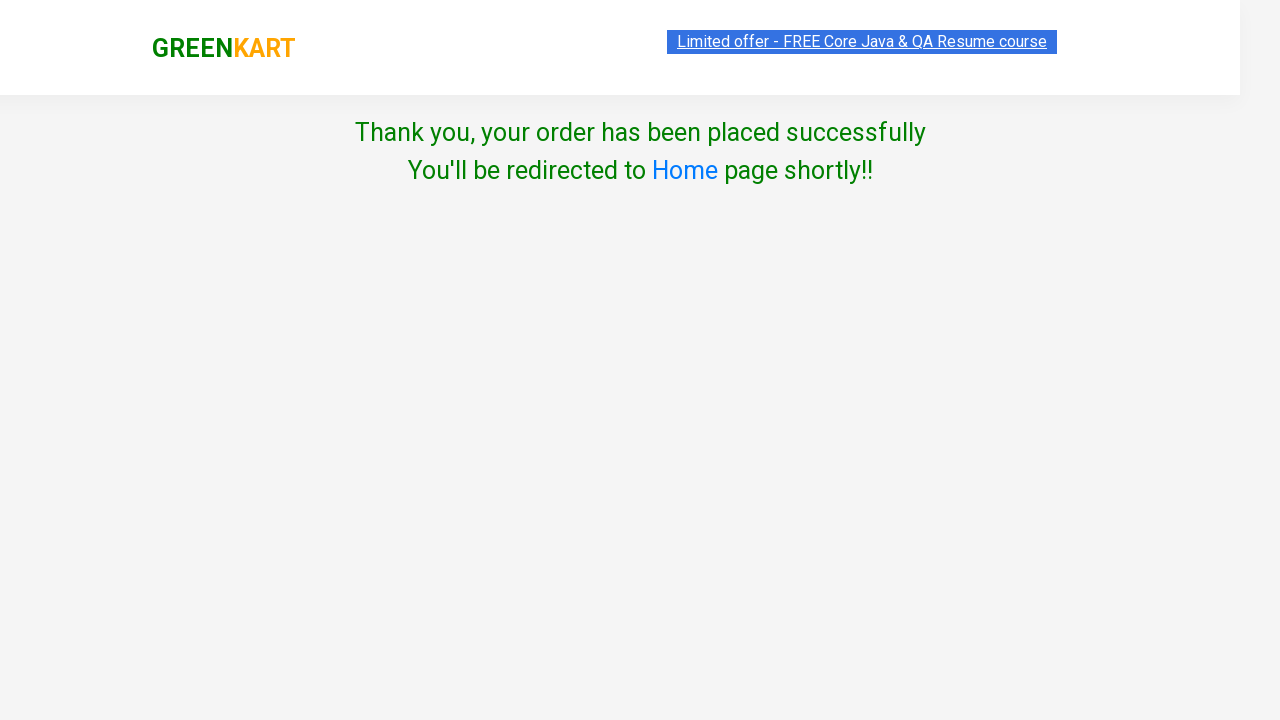

Order completion success message displayed
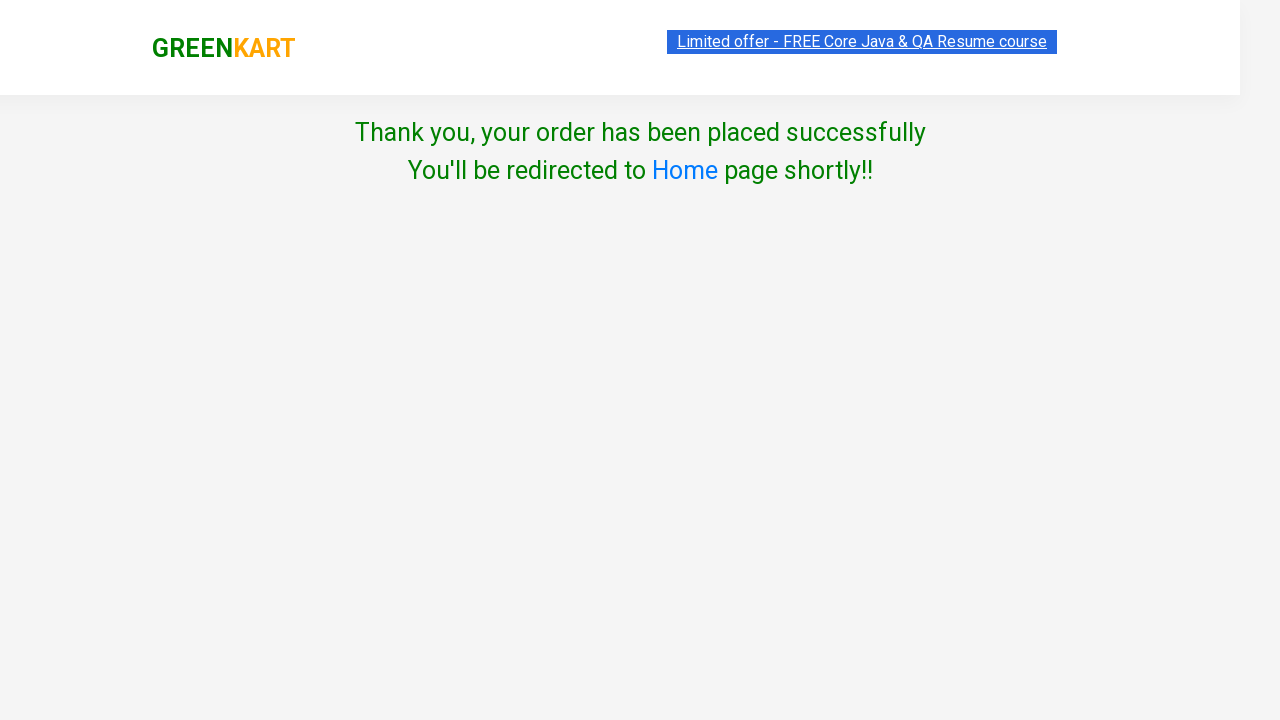

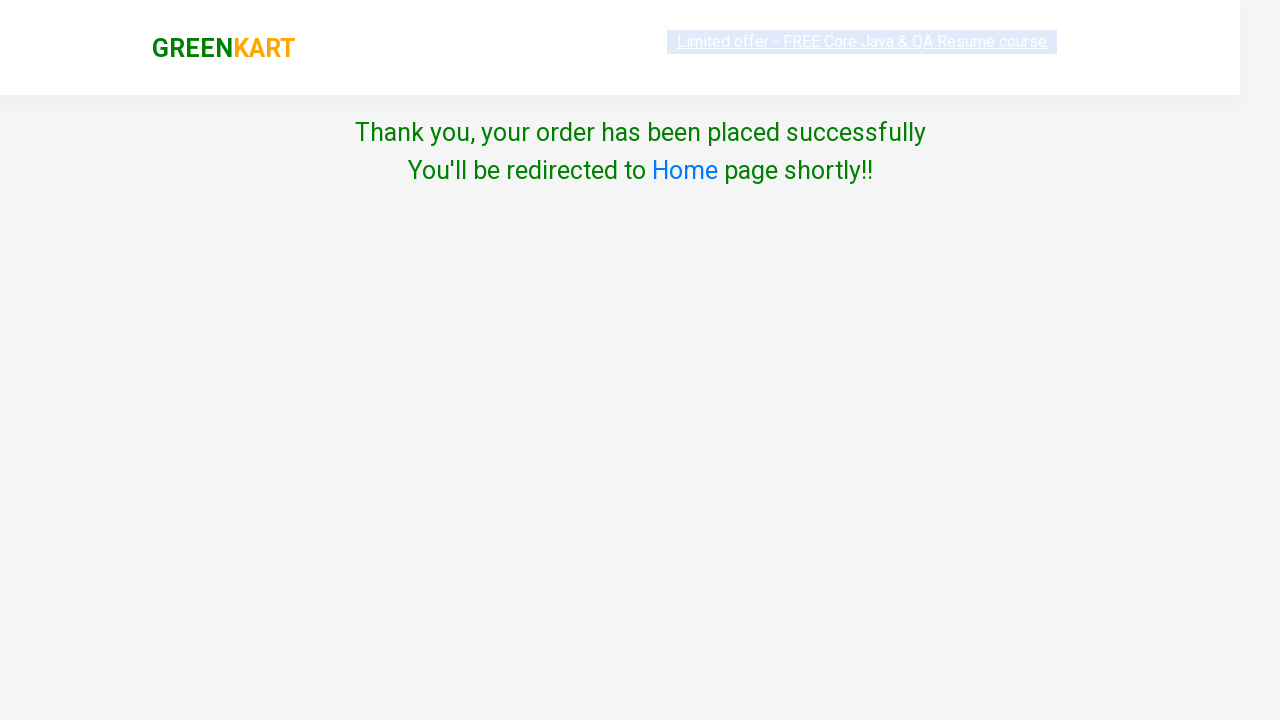